Tests the Buttons page by performing double-click and right-click actions on the respective buttons.

Starting URL: https://demoqa.com/

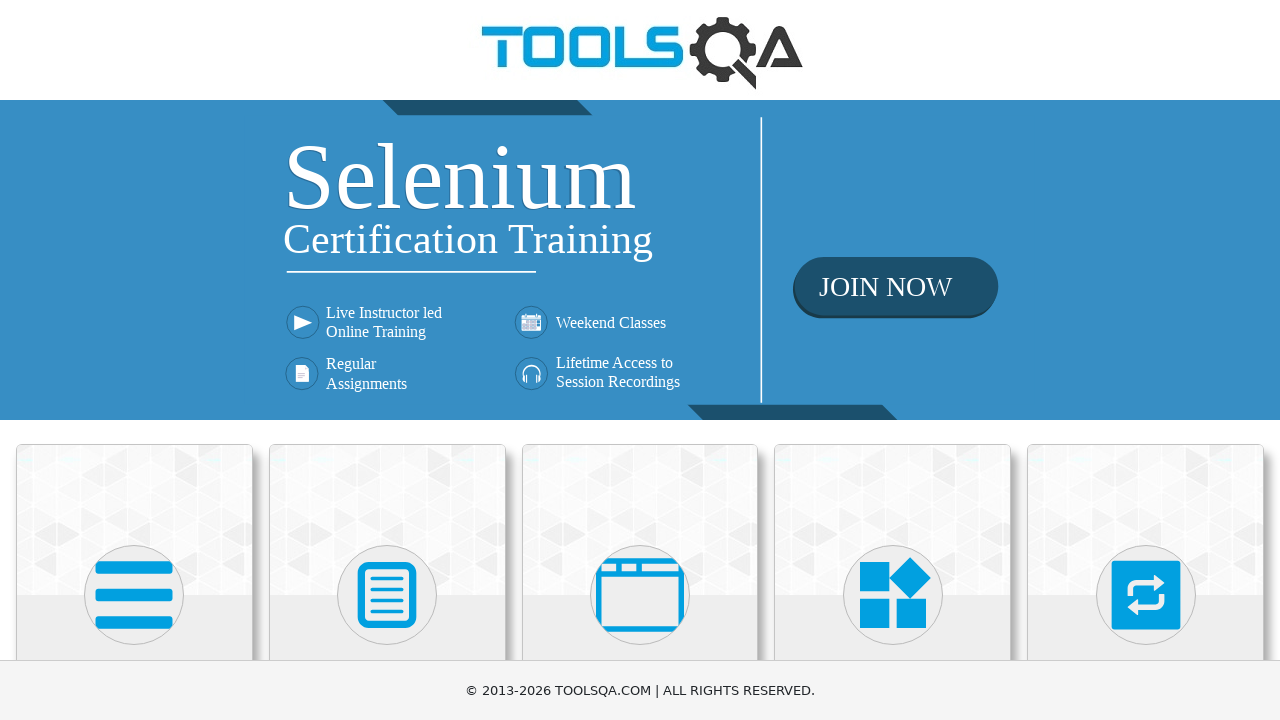

Clicked on Elements section at (134, 360) on text=Elements
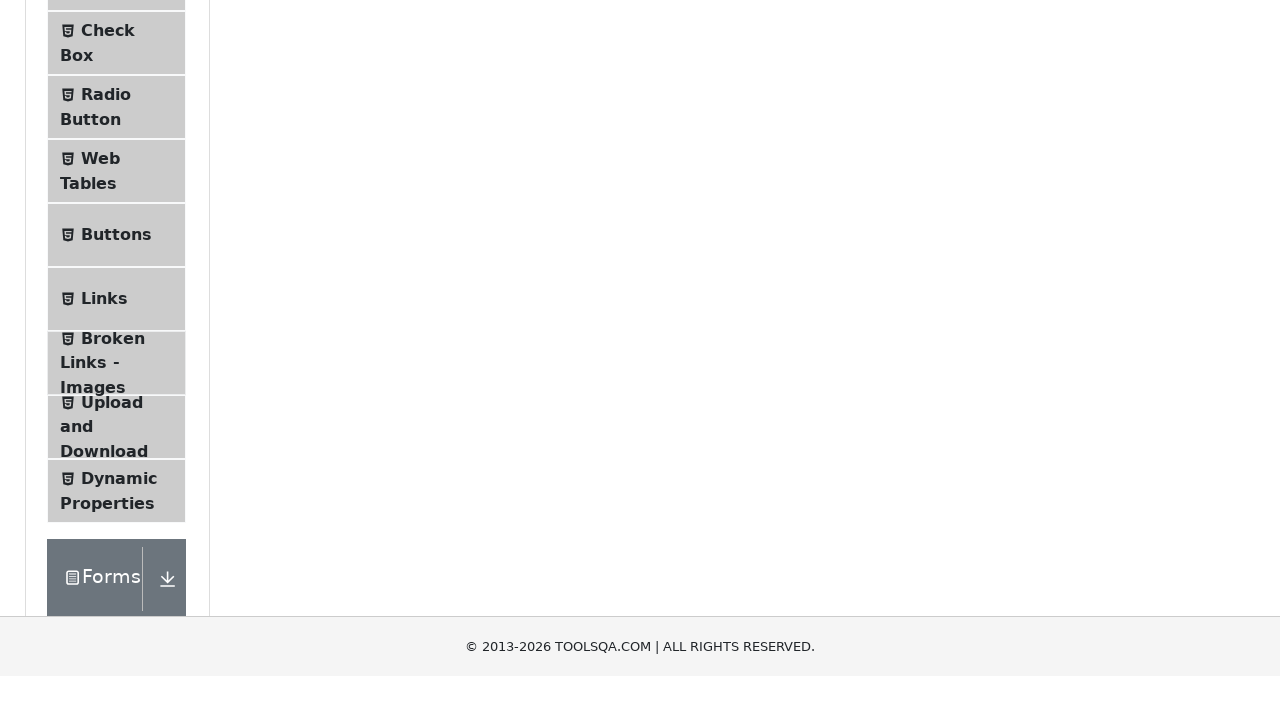

Clicked on Buttons menu item at (116, 517) on text=Buttons
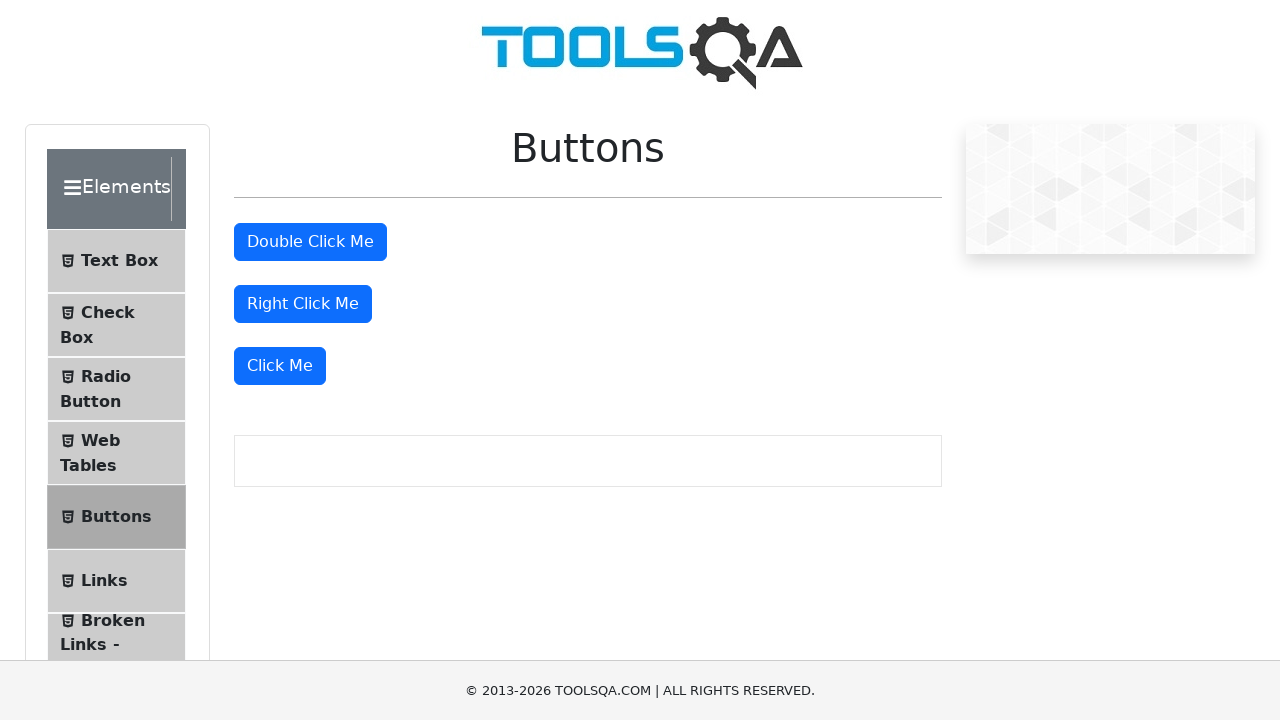

Performed double click on 'Double Click Me' button at (310, 242) on #doubleClickBtn
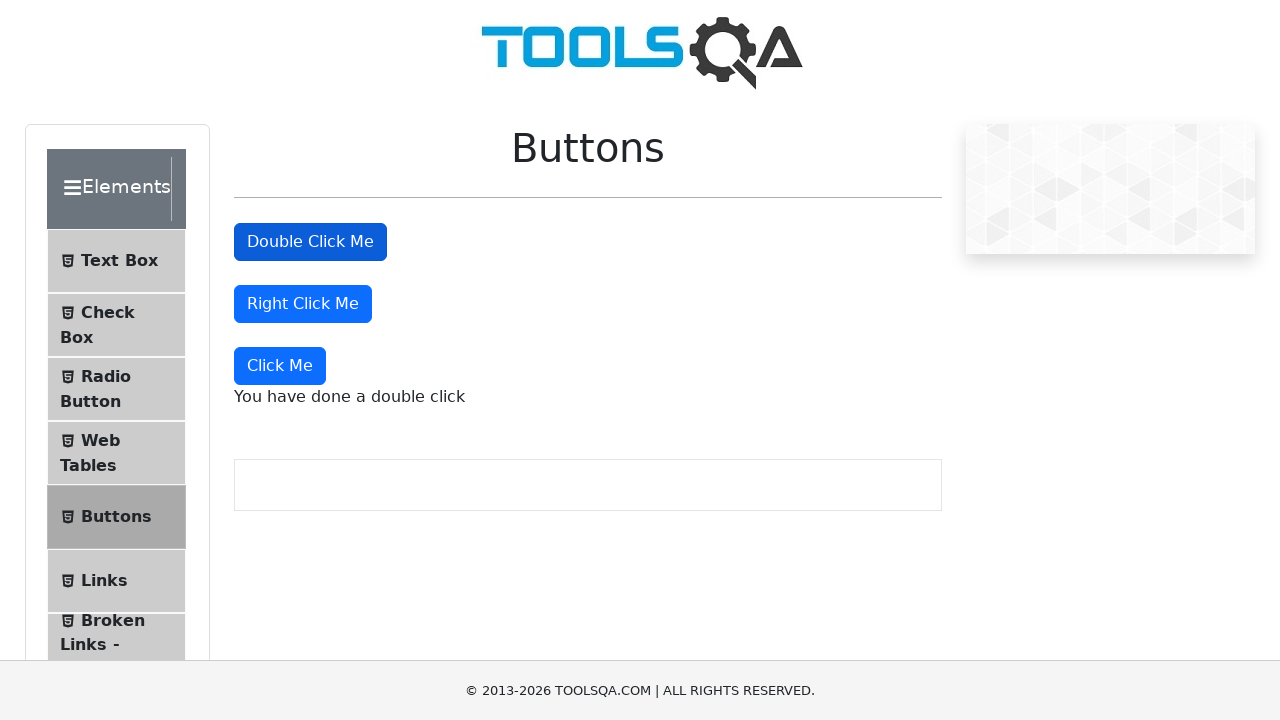

Performed right click on 'Right Click Me' button at (303, 304) on #rightClickBtn
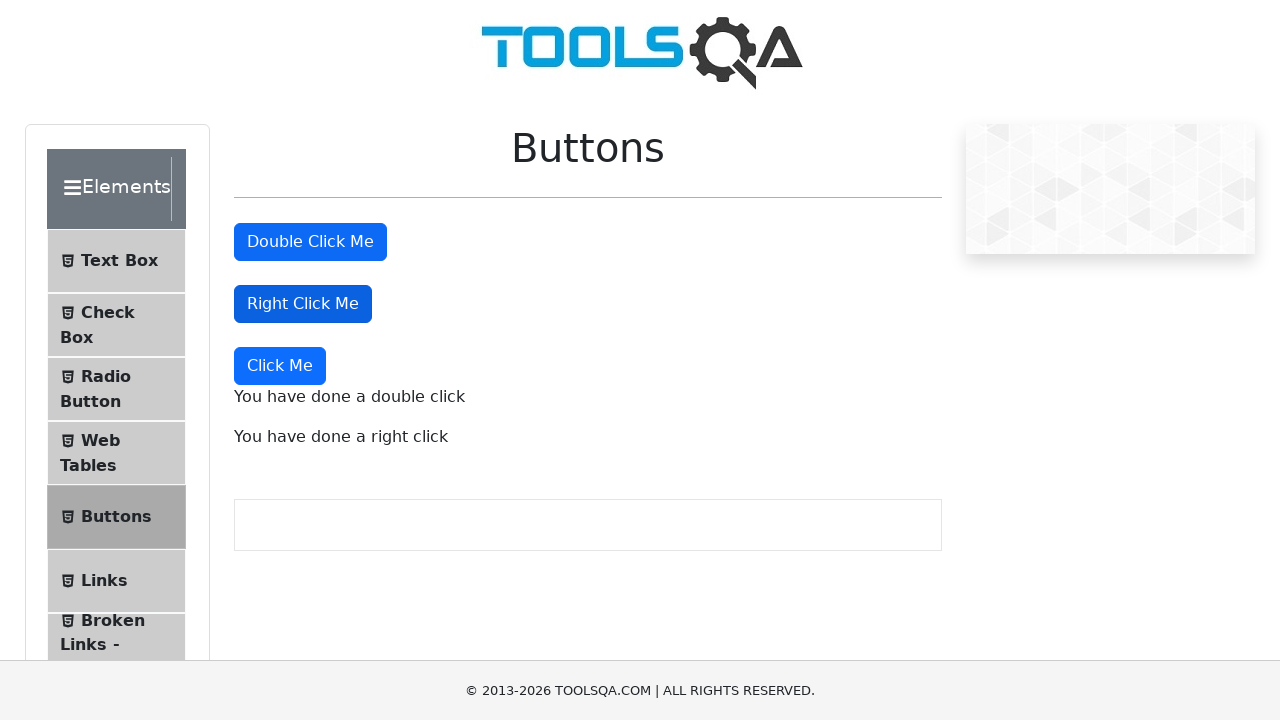

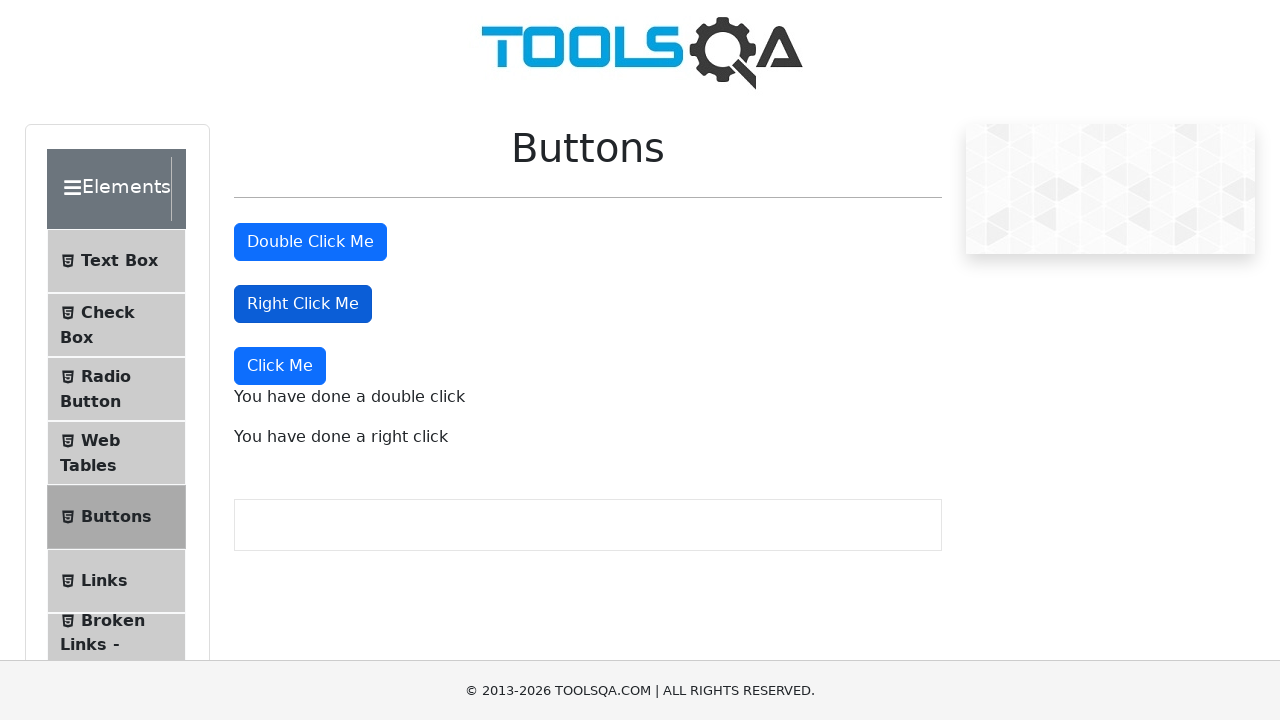